Tests full page scrolling by scrolling all the way down and then all the way up

Starting URL: https://techproeducation.com/

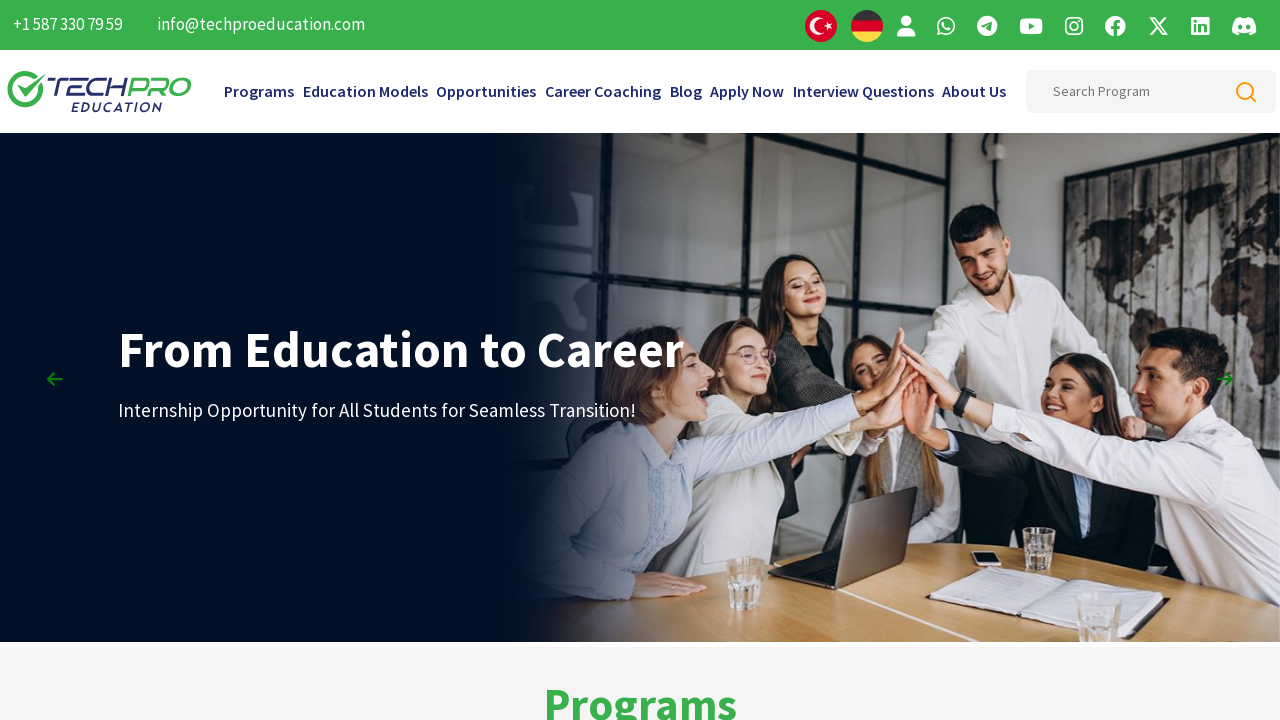

Page loaded (networkidle state reached)
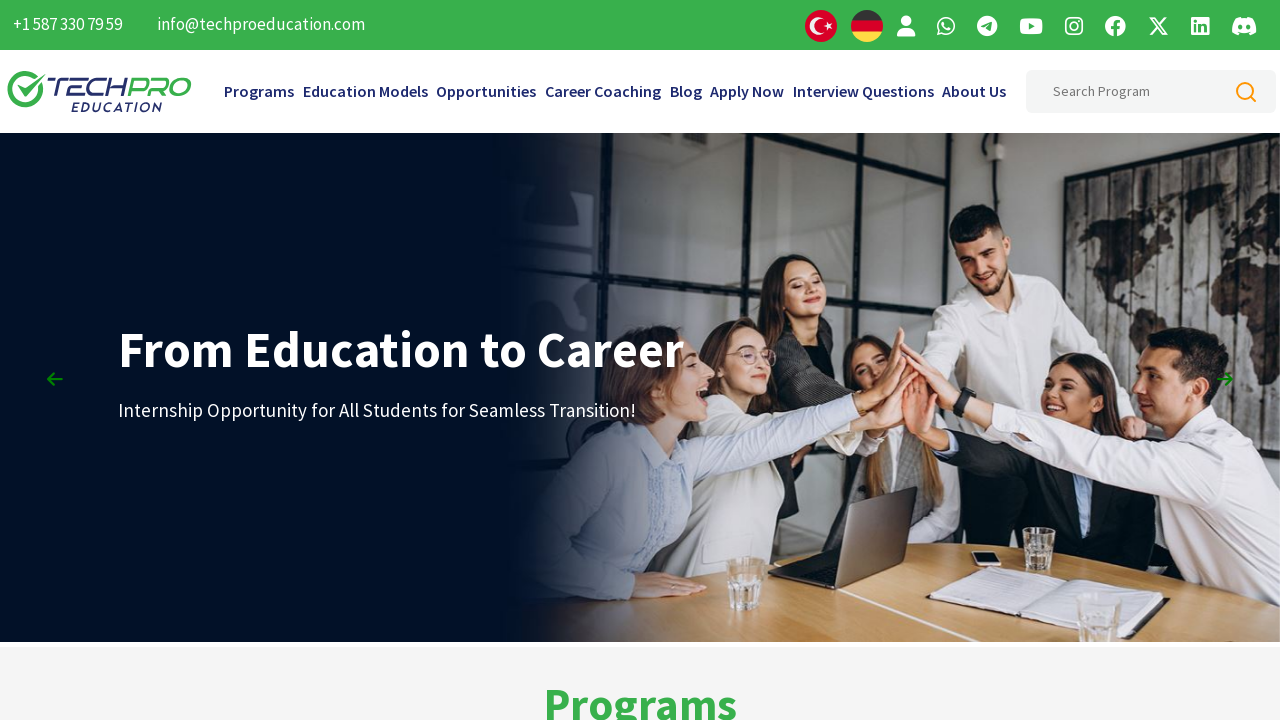

Scrolled all the way down to bottom of page
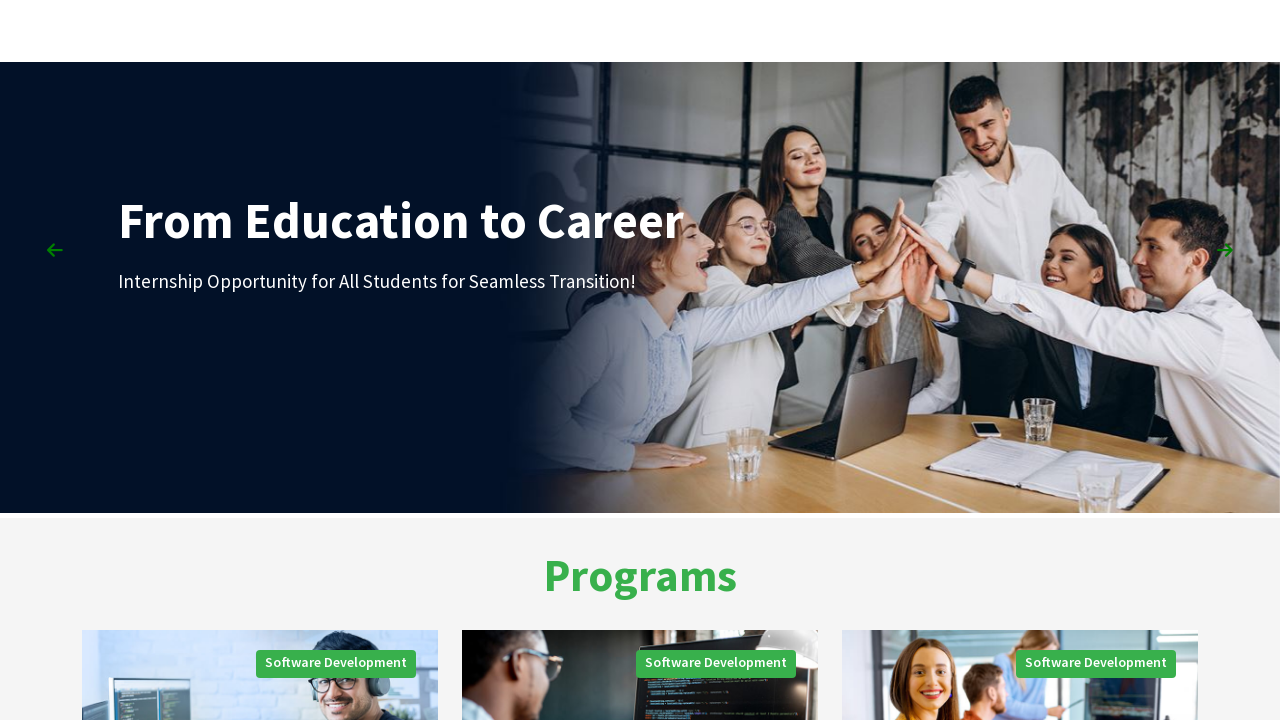

Waited 1 second
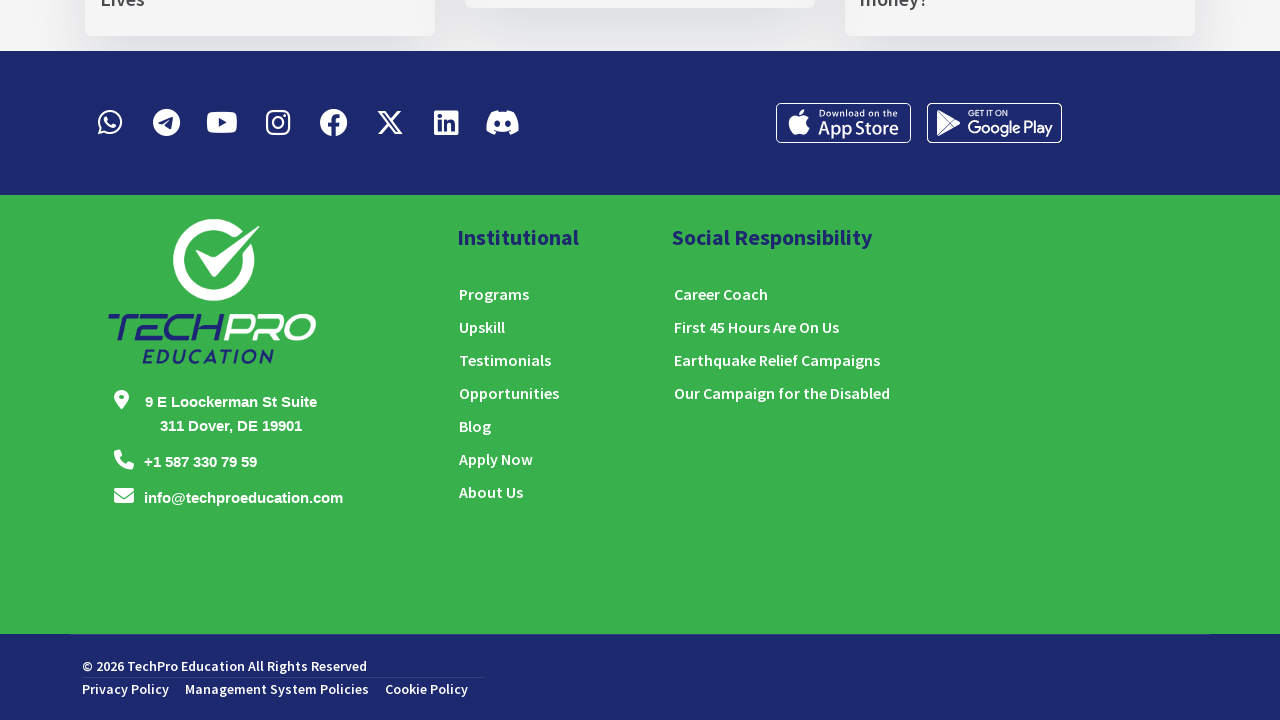

Scrolled all the way back up to top of page
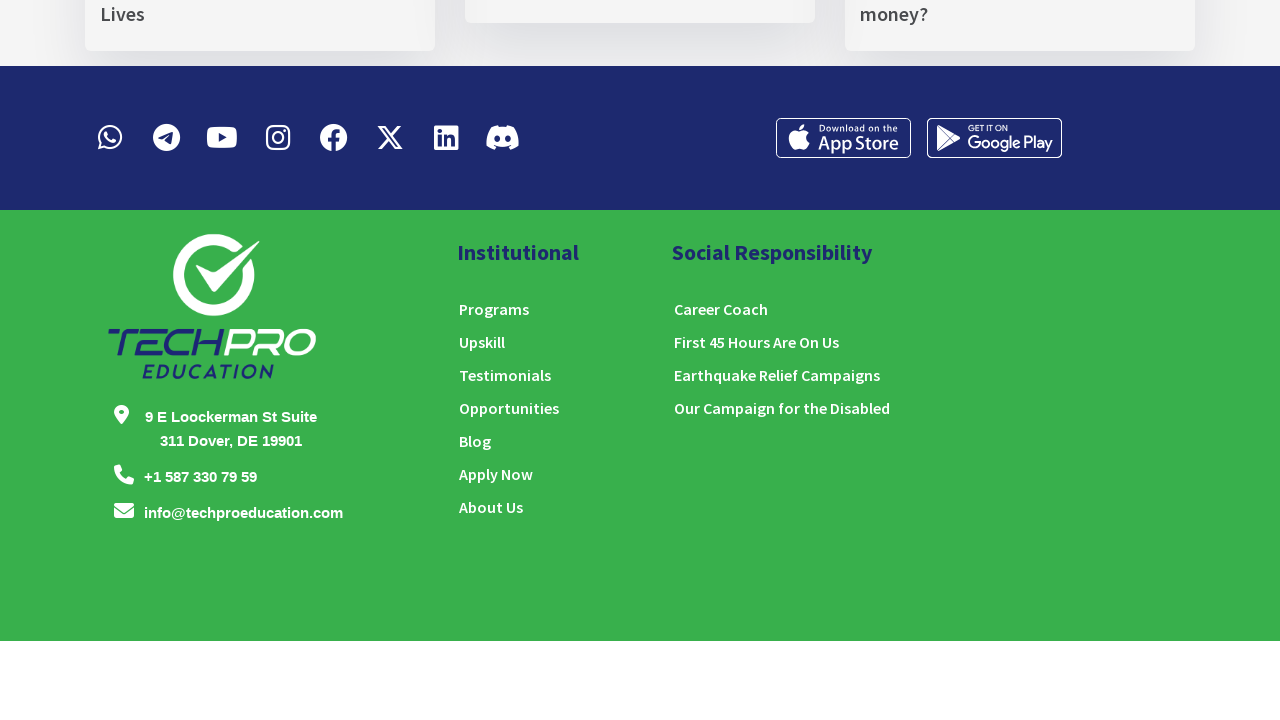

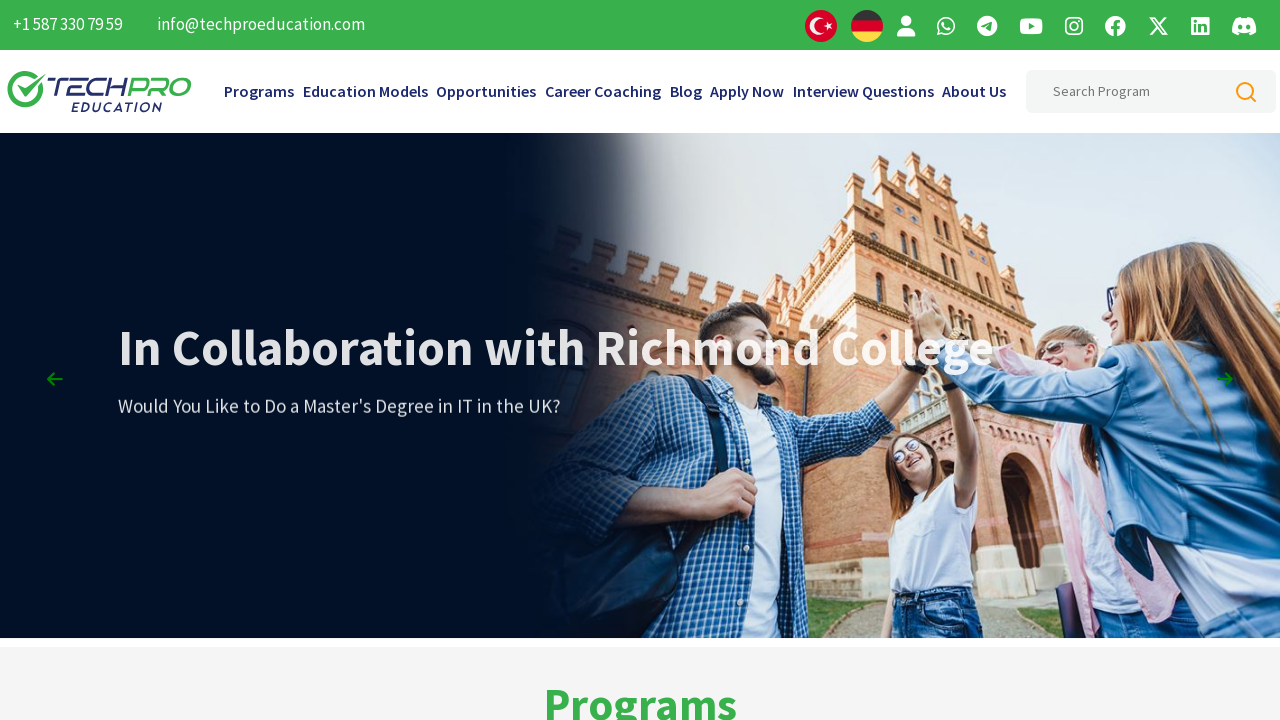